Navigates to a test automation practice page and verifies that a book table is present with rows and columns, checking that table elements are accessible and readable.

Starting URL: https://testautomationpractice.blogspot.com/

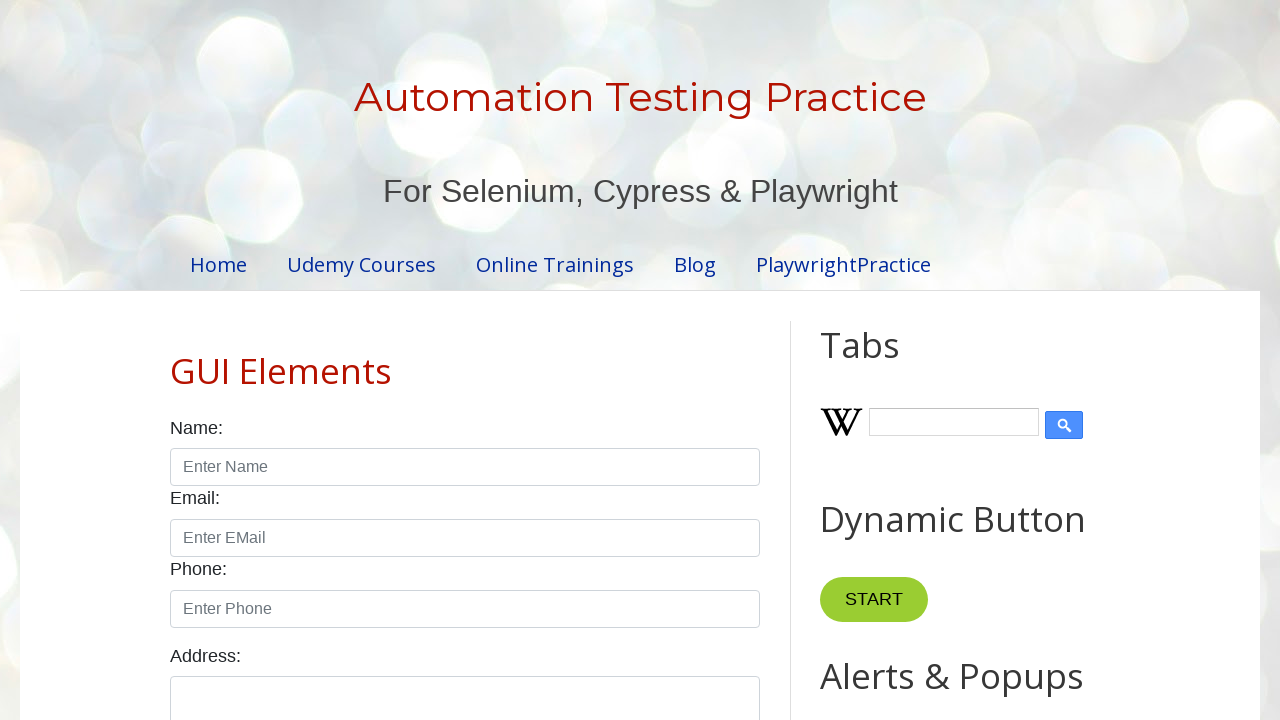

Navigated to test automation practice page
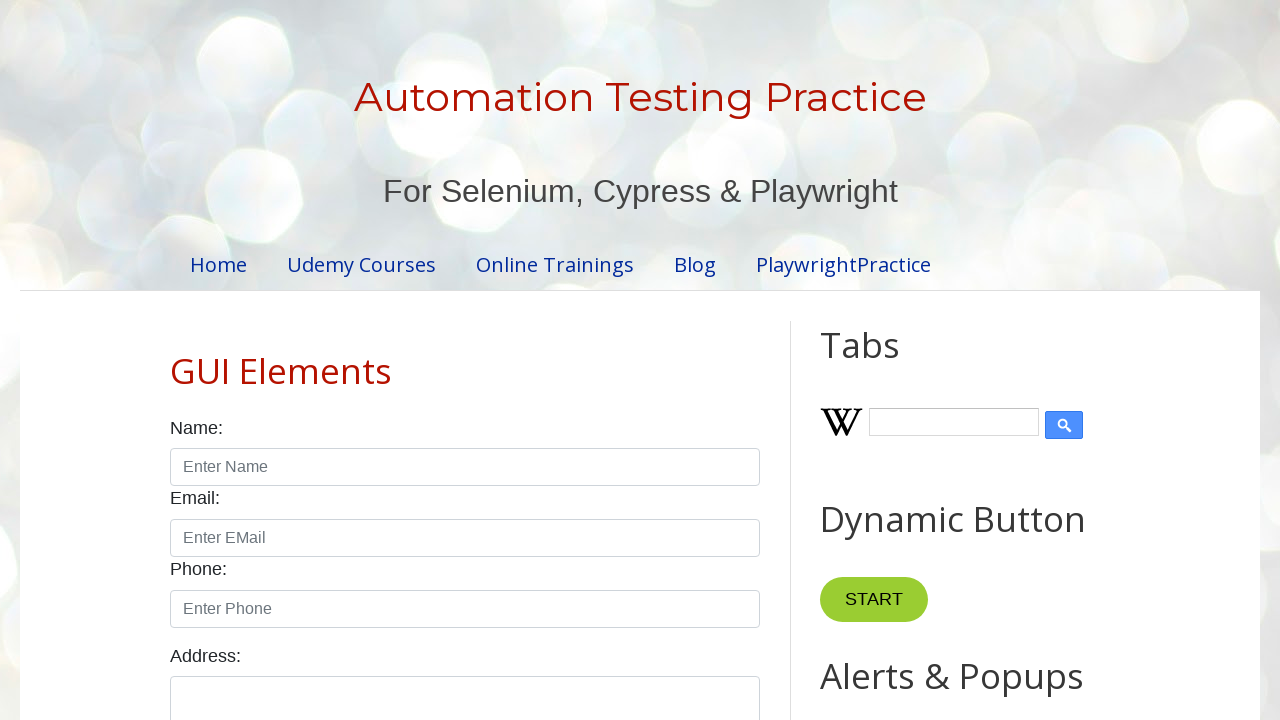

Book table loaded and is visible
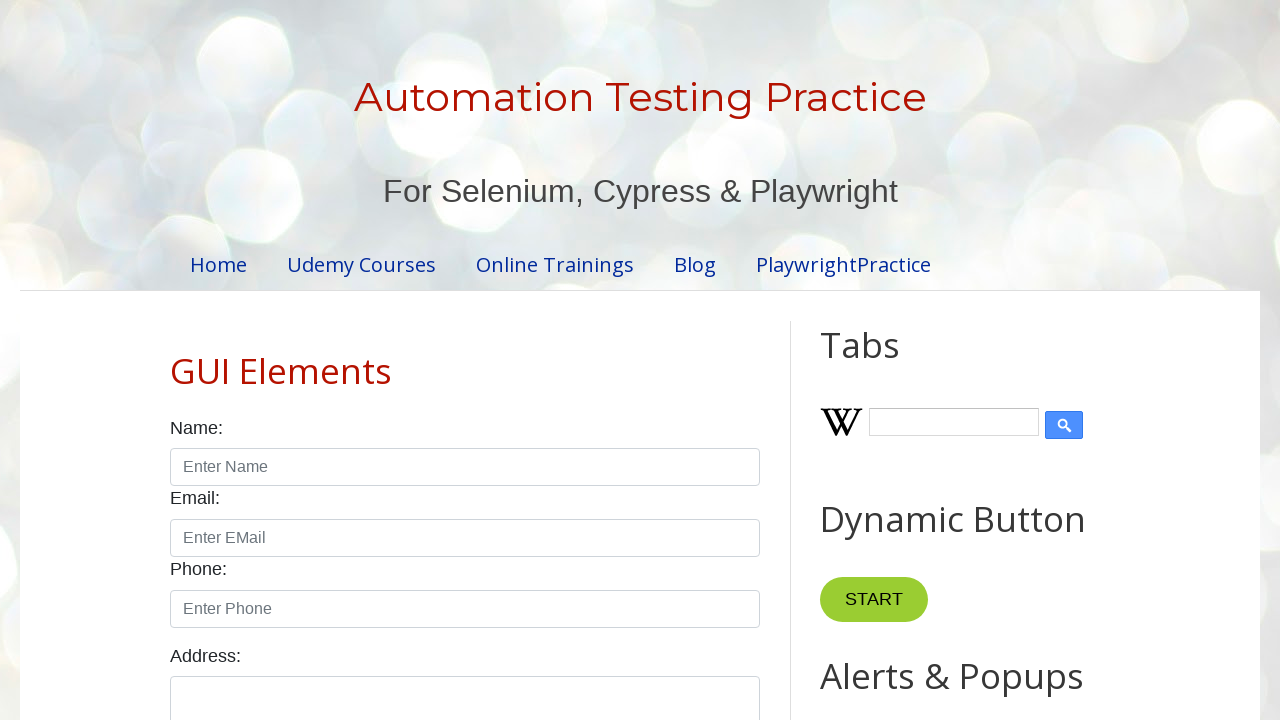

Found 7 rows in the book table
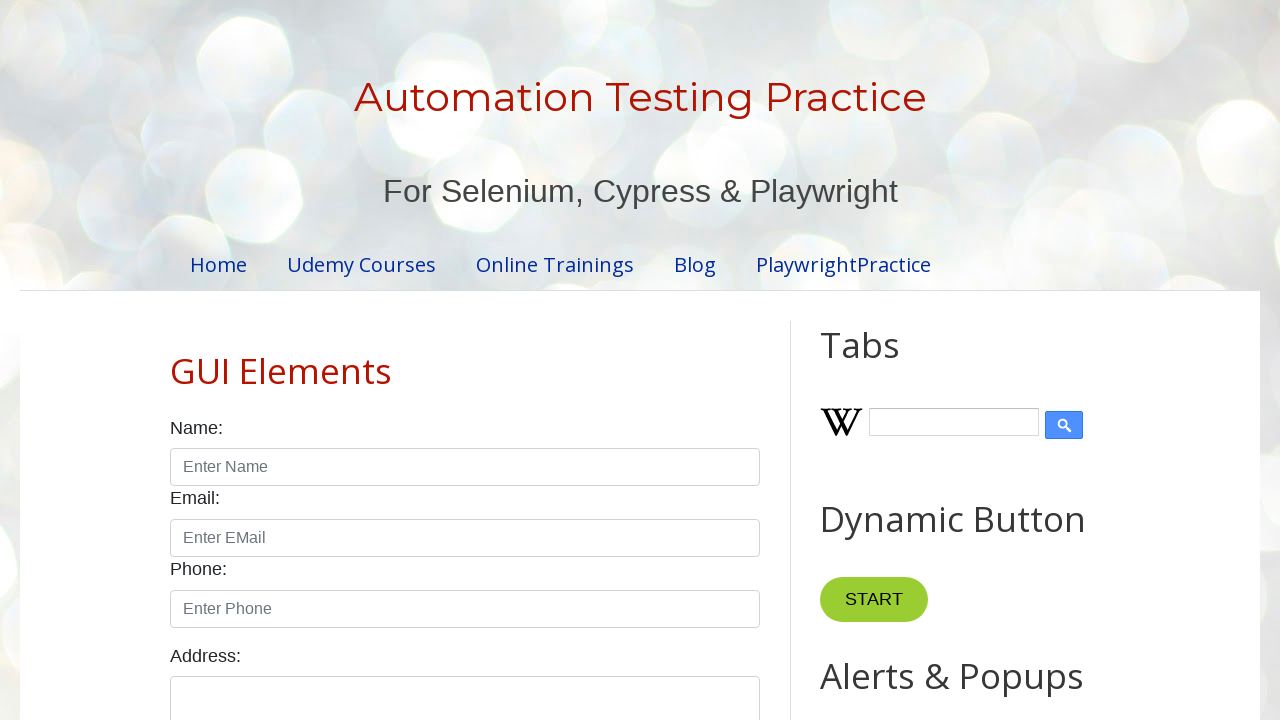

Verified that table has at least one row
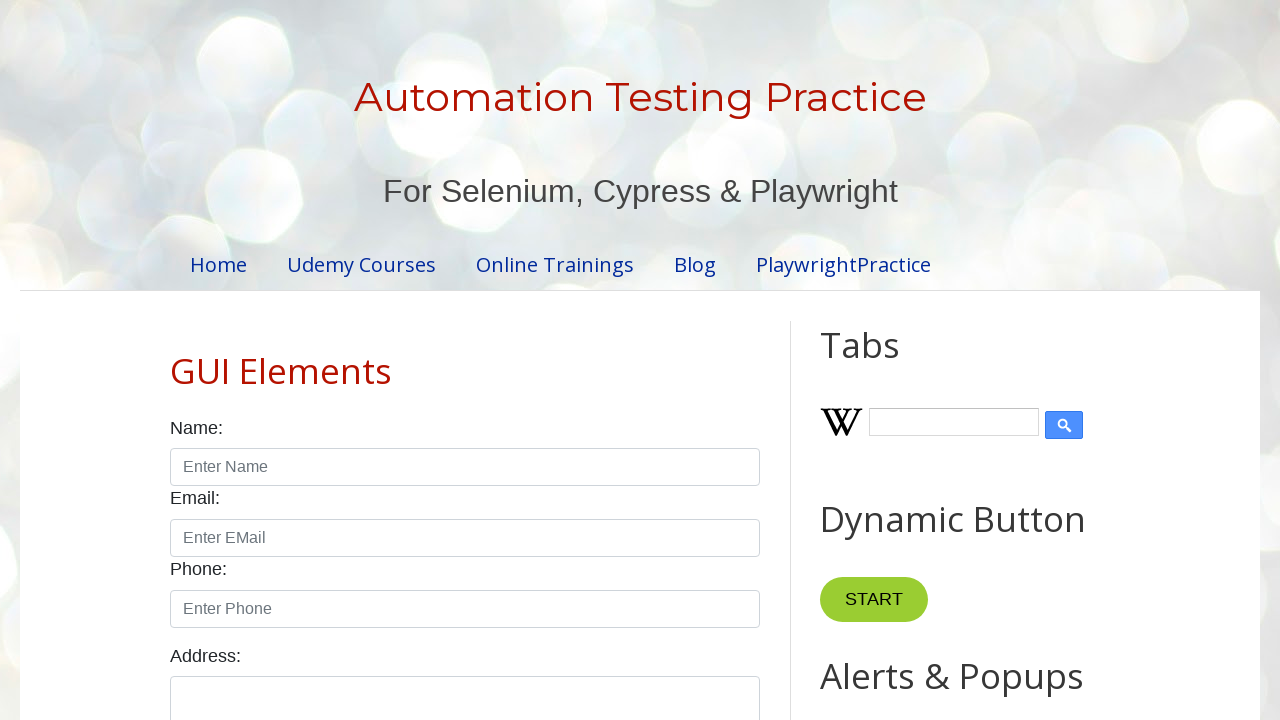

Found 4 columns in the book table
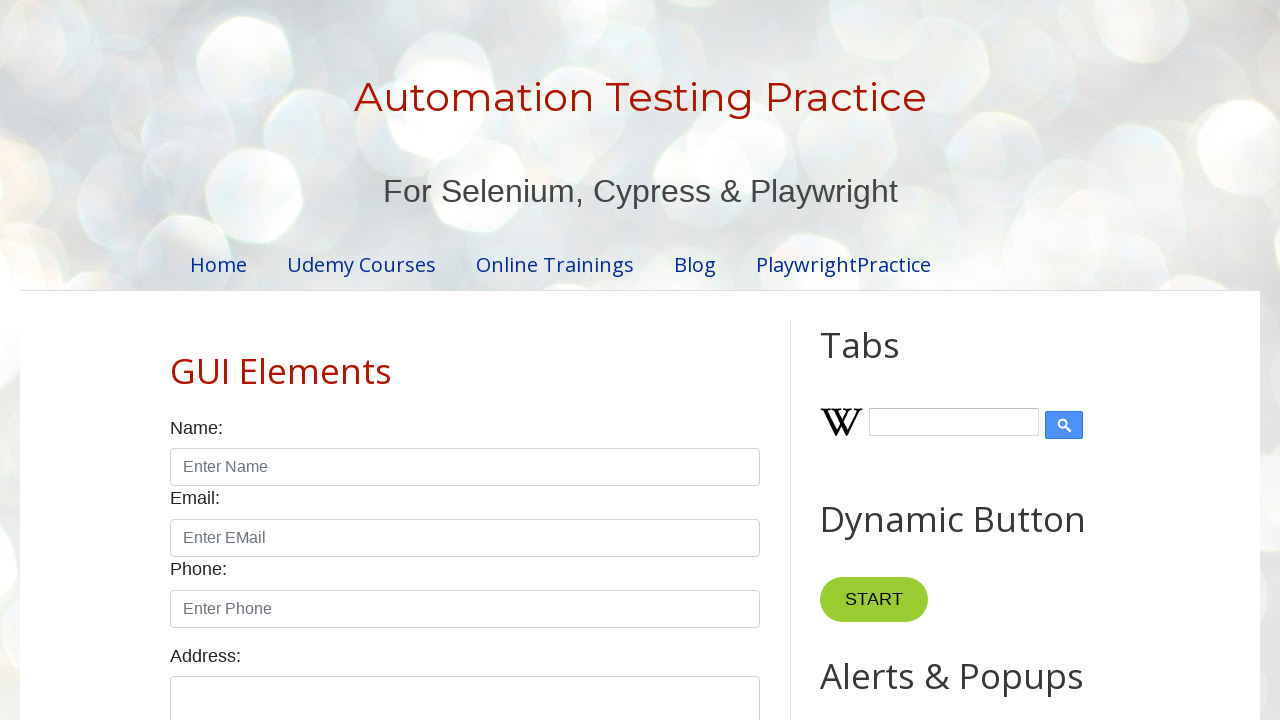

Verified that table has at least one column
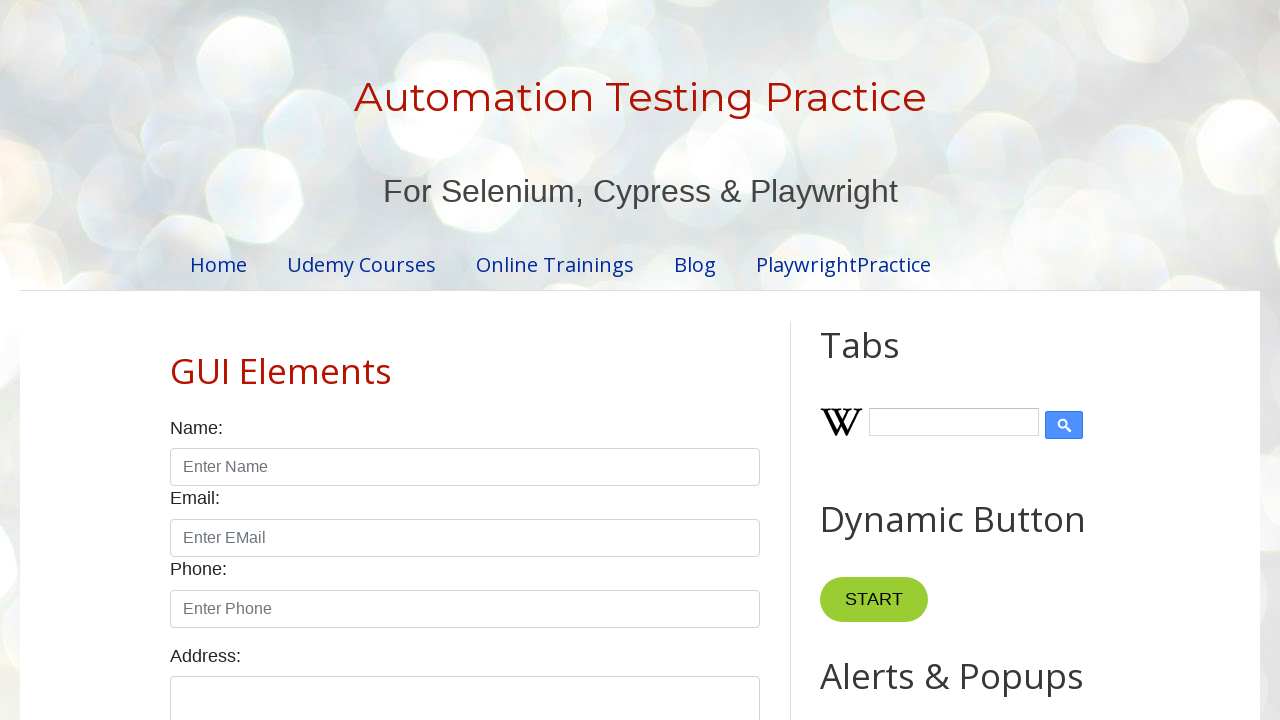

Located specific cell at row 5, column 1
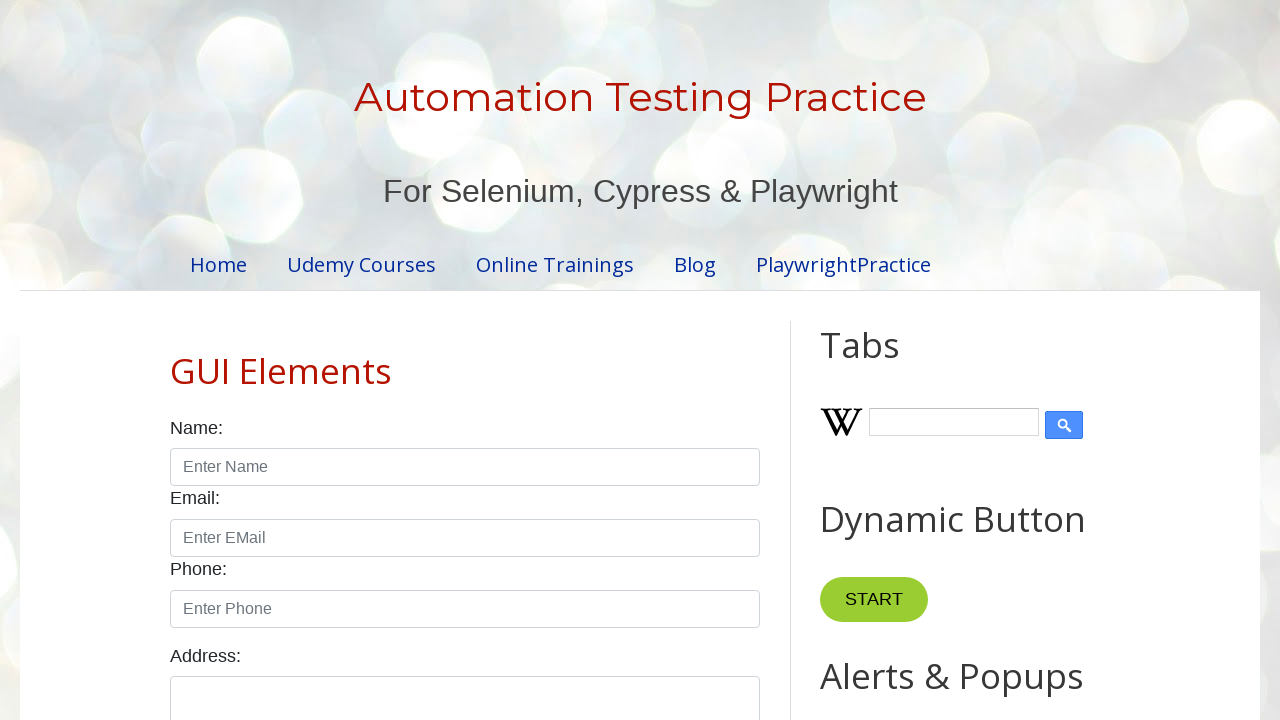

Verified specific cell is visible
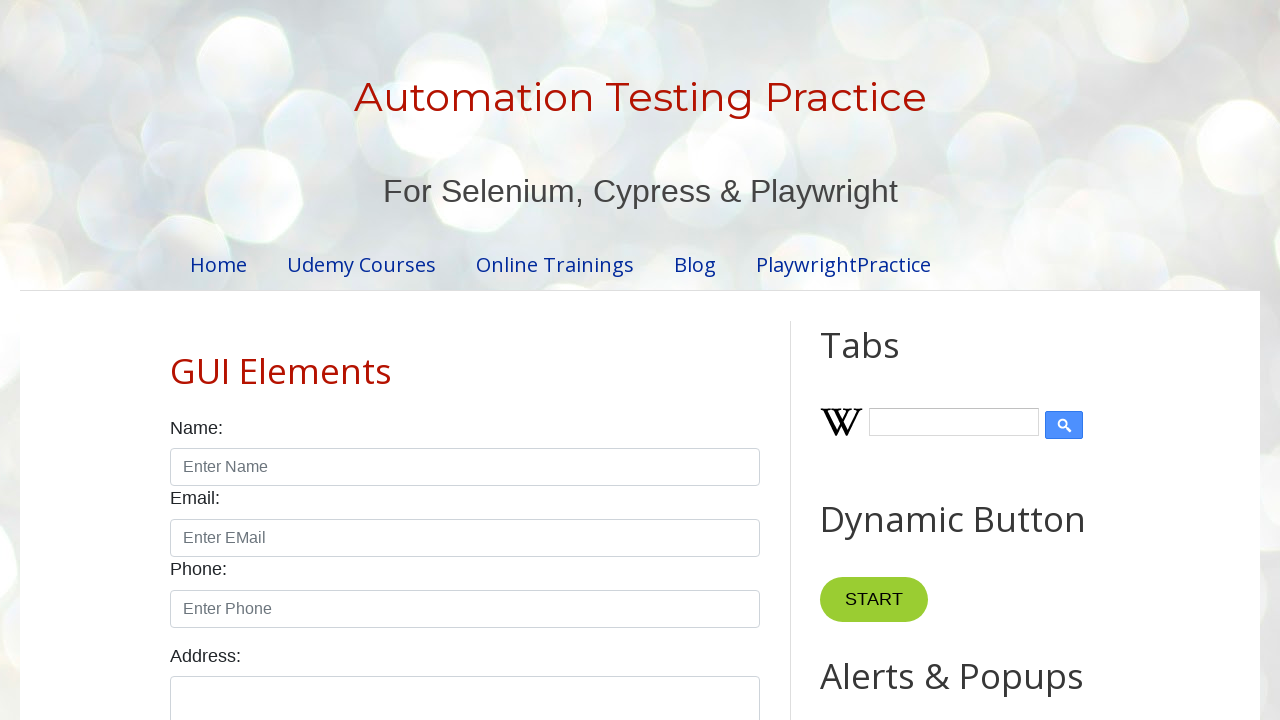

Clicked on table cell at row 2, column 1 to verify interactivity at (290, 360) on xpath=//table[@name='BookTable']//tr[2]/td[1]
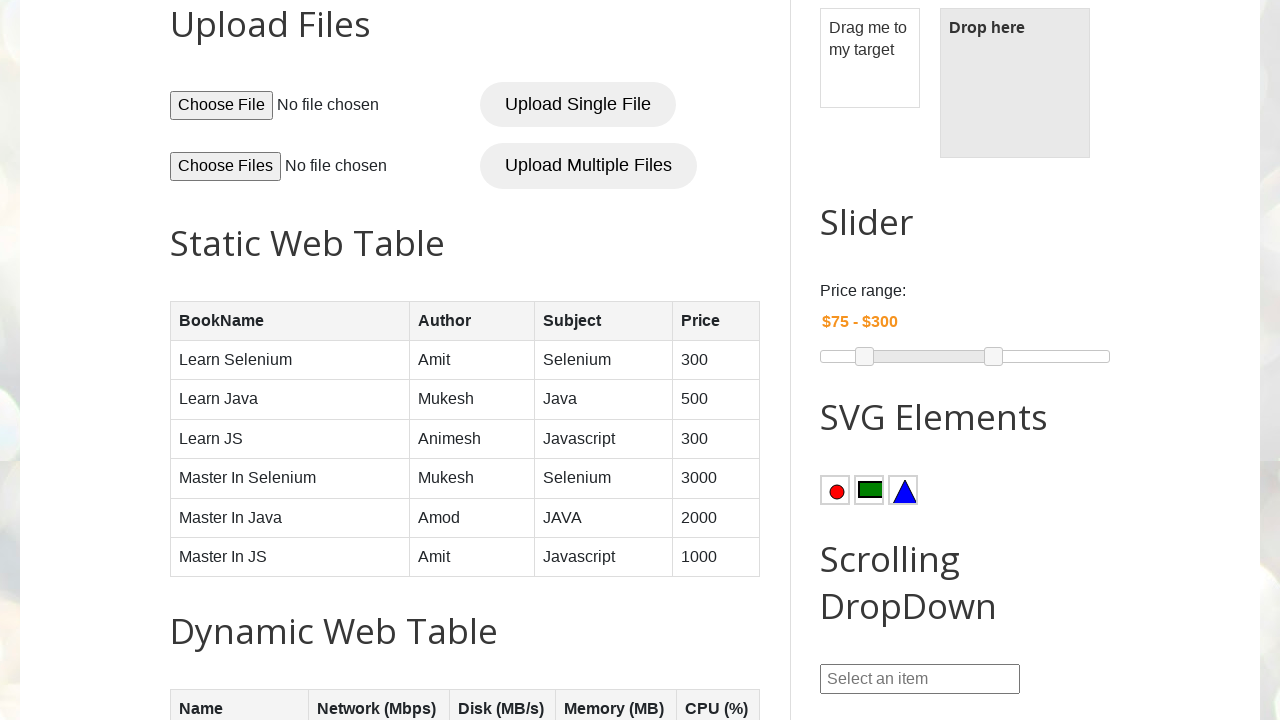

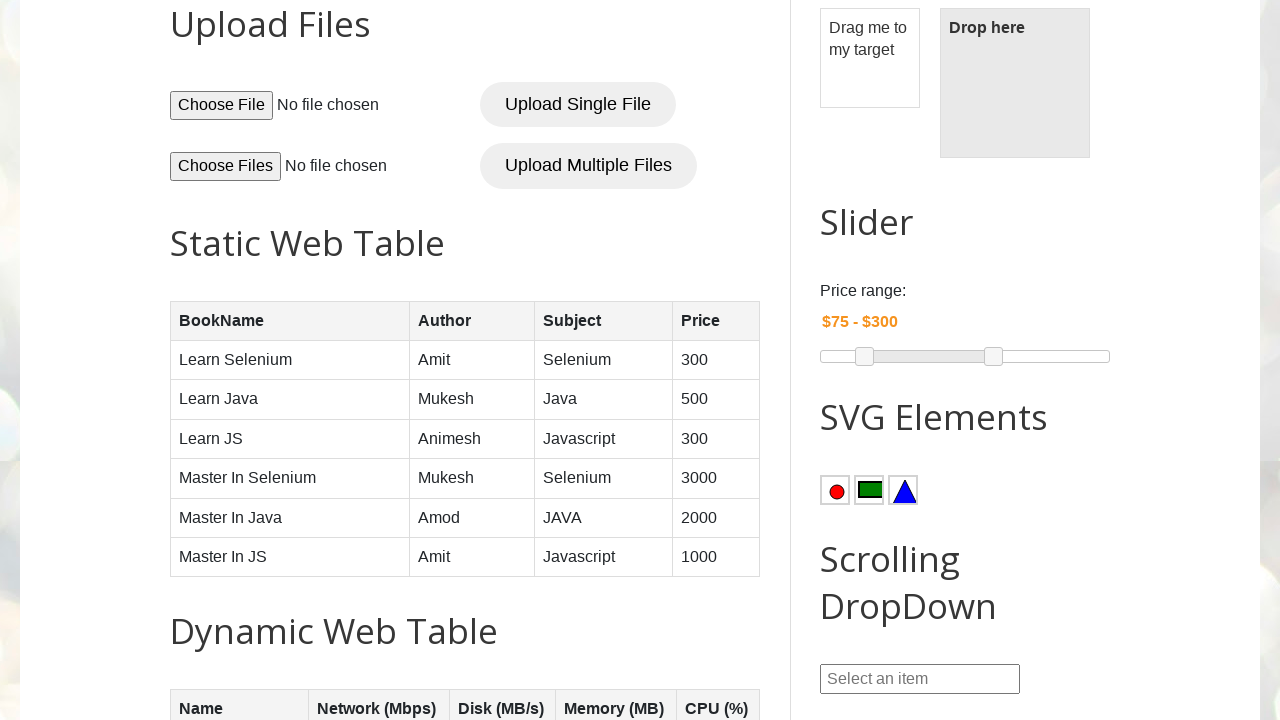